Tests handling multiple browser windows by clicking a link that opens a new tab/window, then switching between the parent and child windows to verify navigation works correctly.

Starting URL: https://opensource-demo.orangehrmlive.com/web/index.php/auth/login

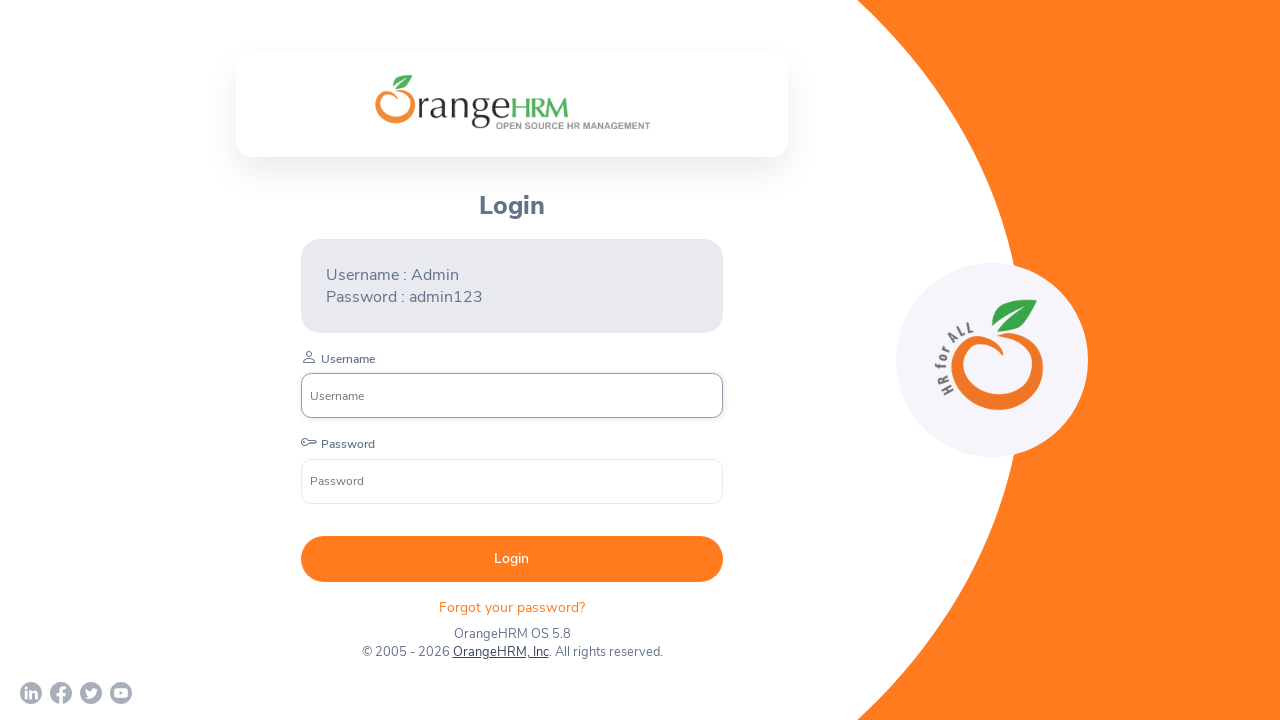

Clicked OrangeHRM, Inc link to open new window at (500, 652) on xpath=//a[normalize-space()='OrangeHRM, Inc']
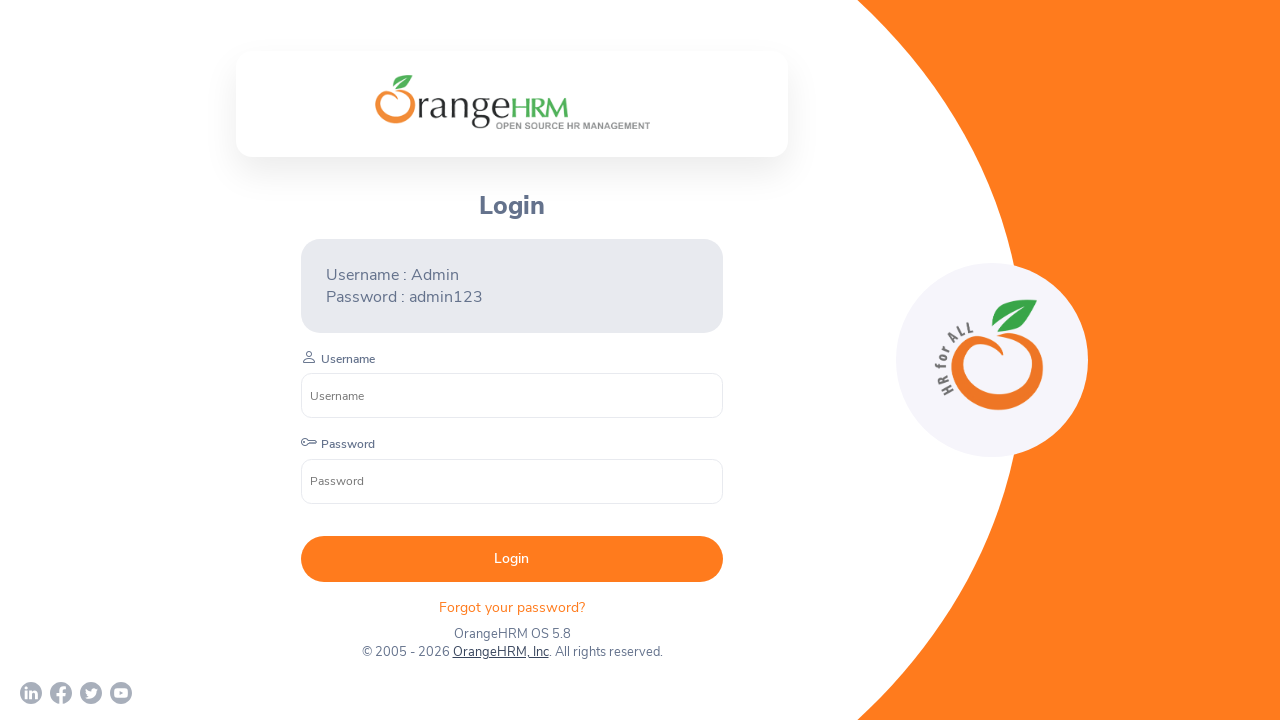

Captured new page/window object
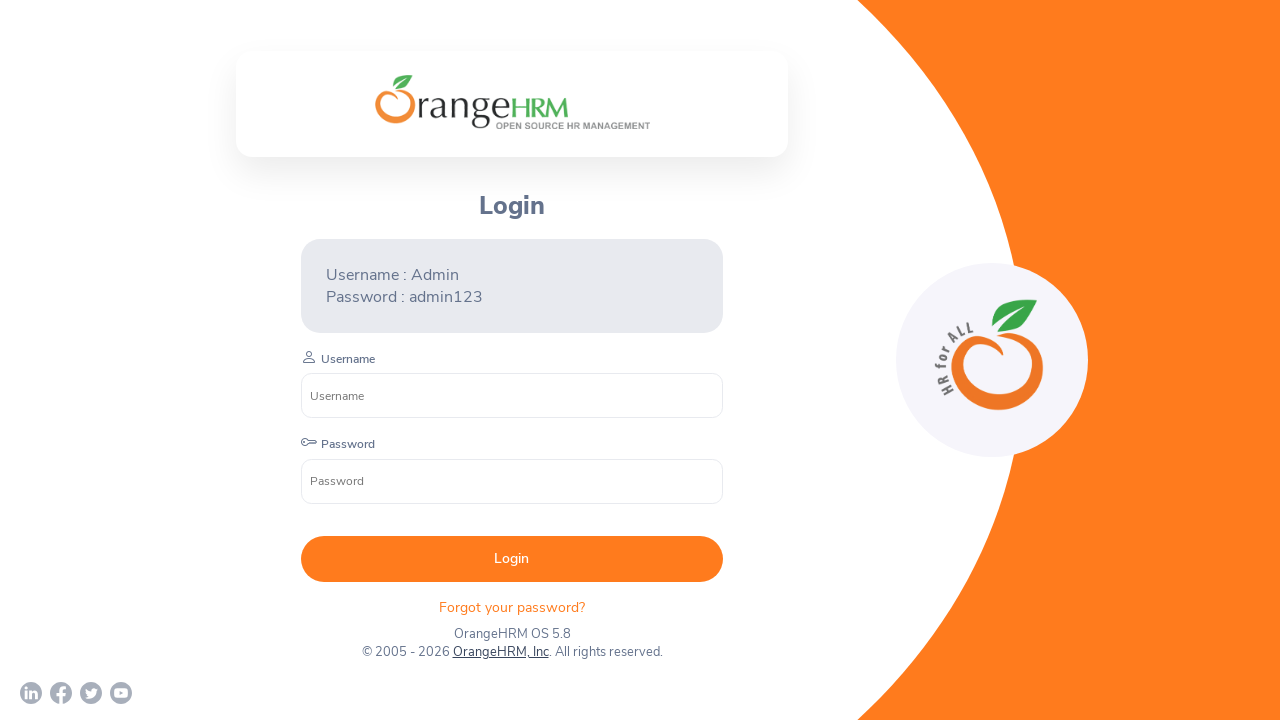

New page fully loaded
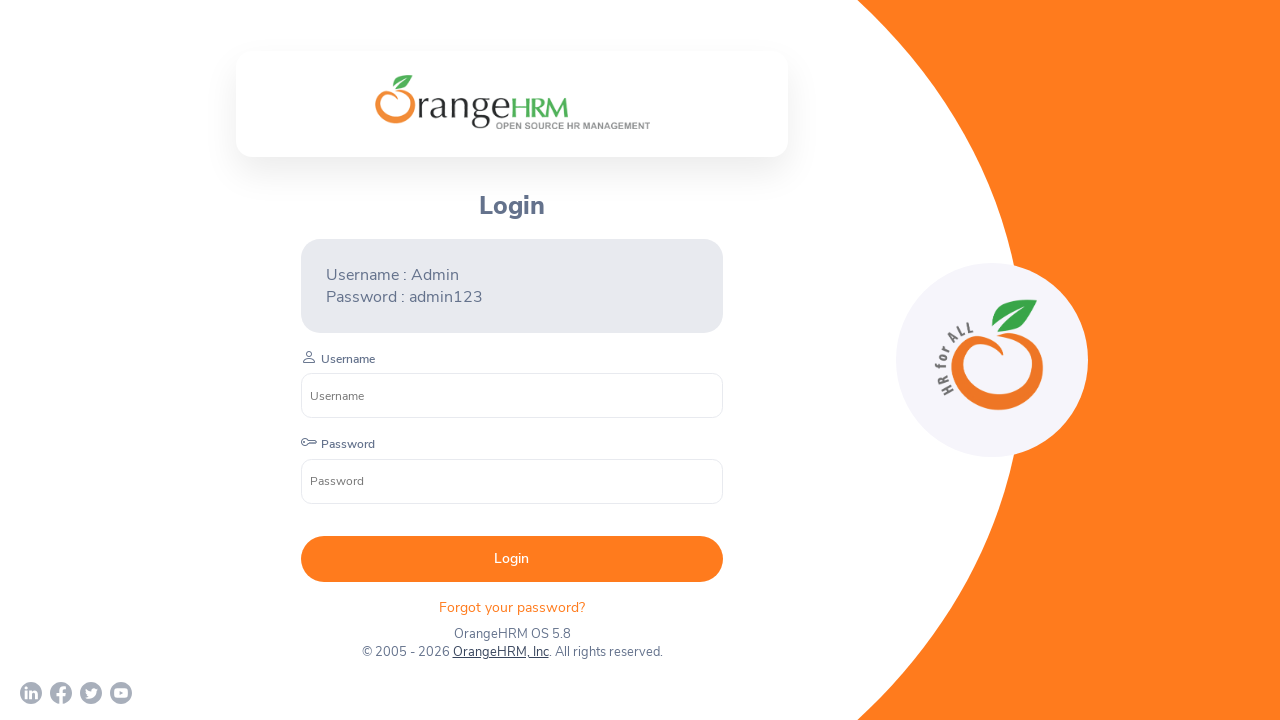

Retrieved all open pages in context
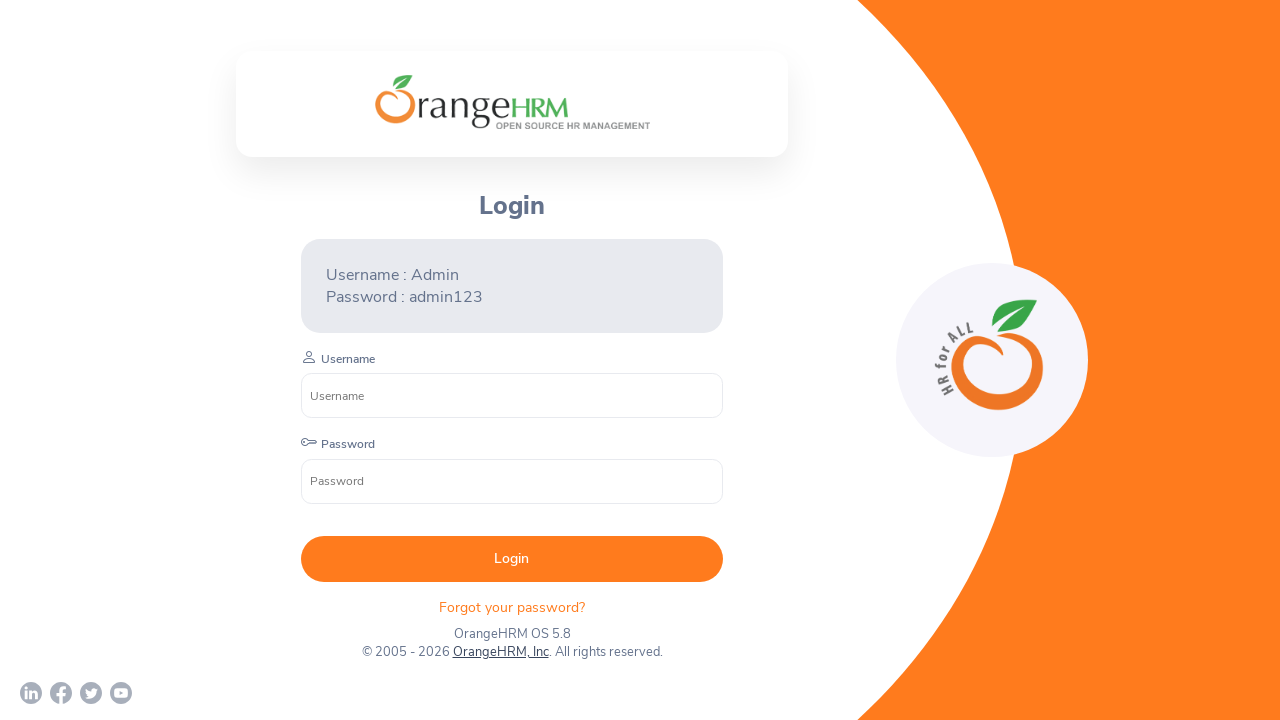

Verified child window with title 'OrangeHRM' loaded successfully
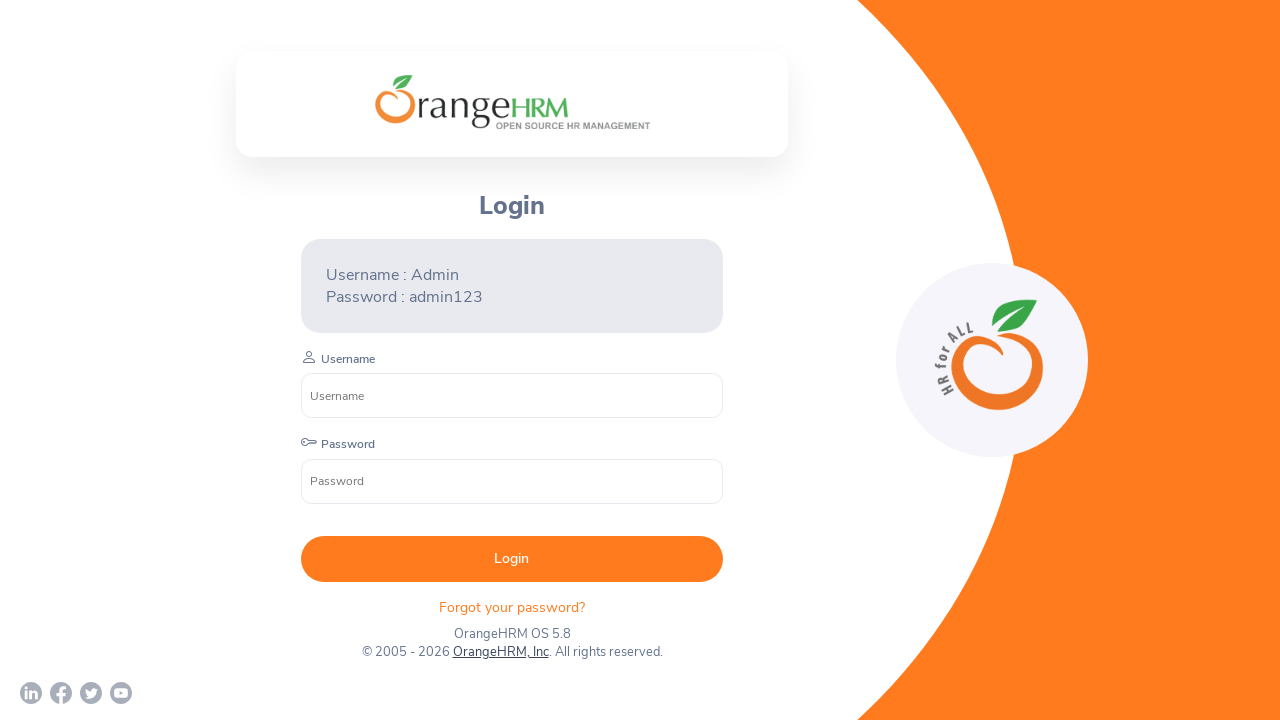

Verified child window with title 'Human Resources Management Software | HRMS | OrangeHRM' loaded successfully
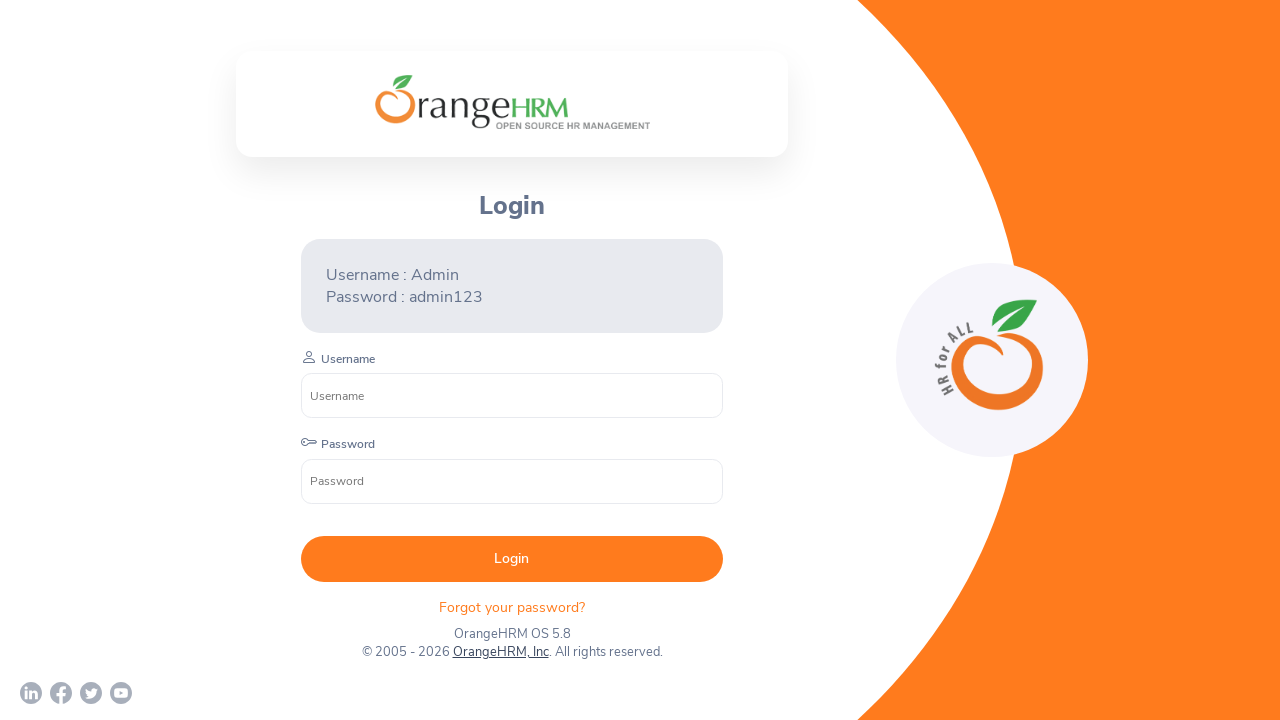

Switched focus back to original parent window
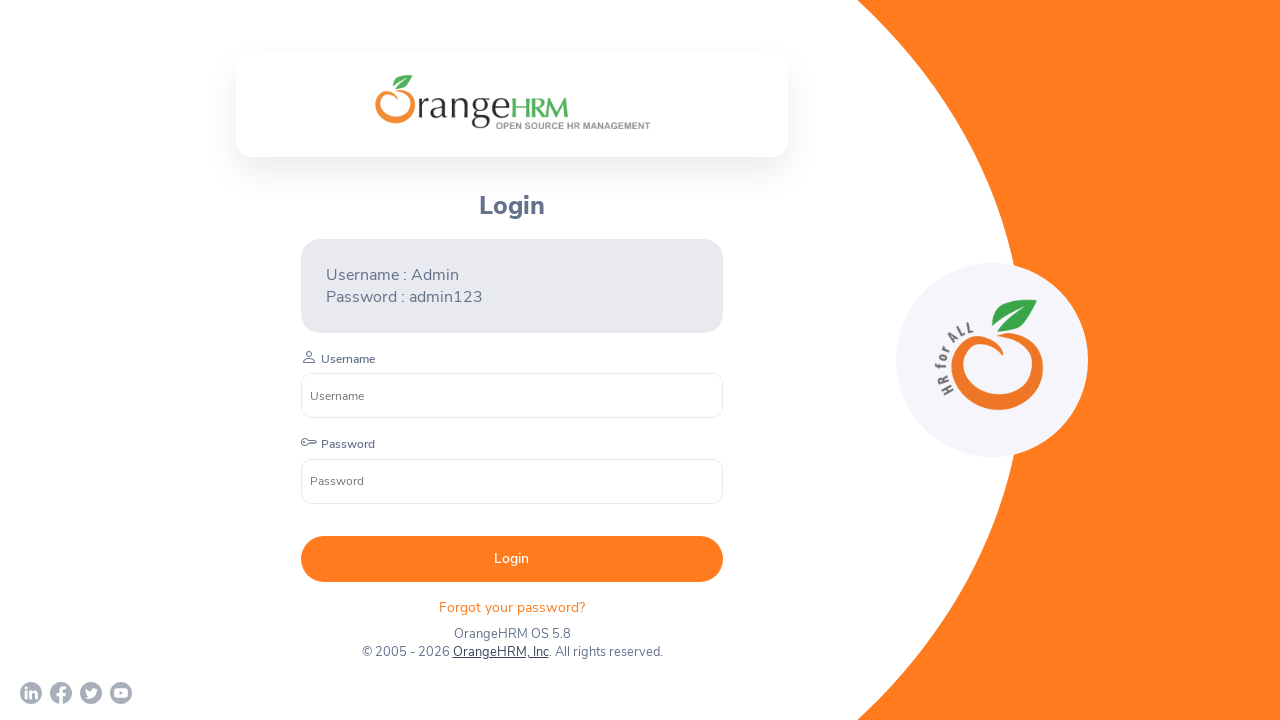

Verified parent page is still accessible and loaded
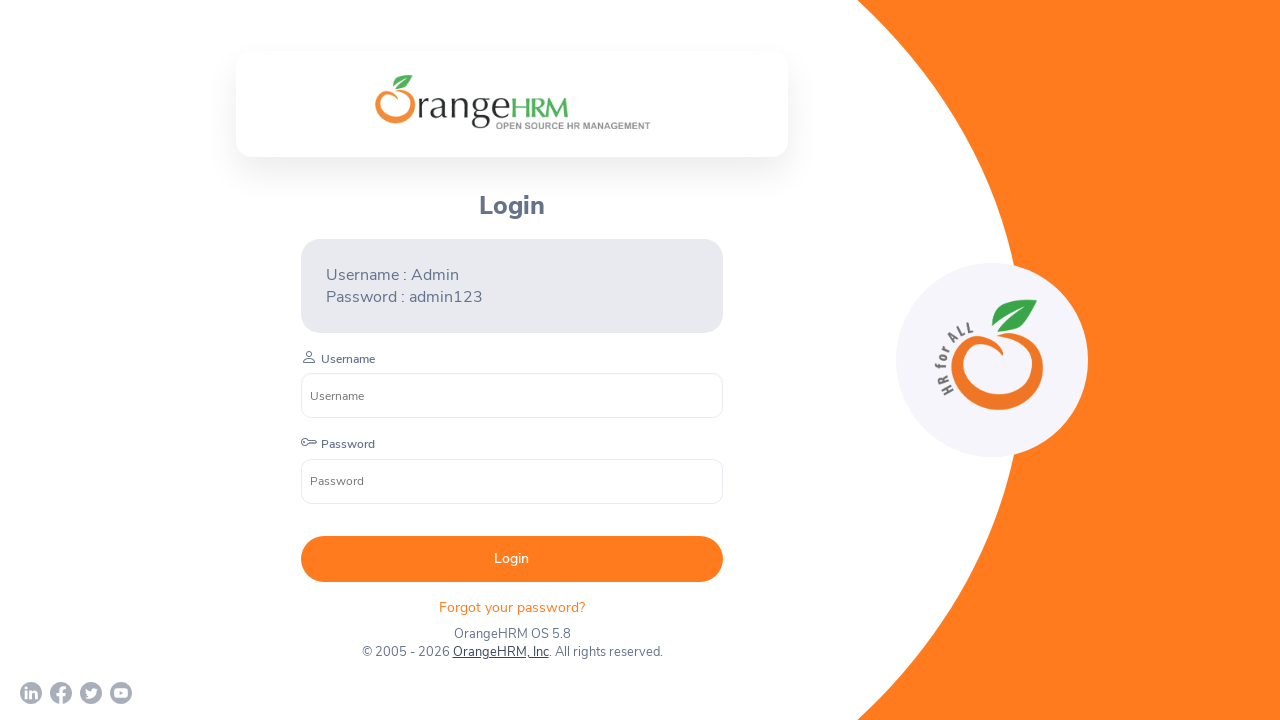

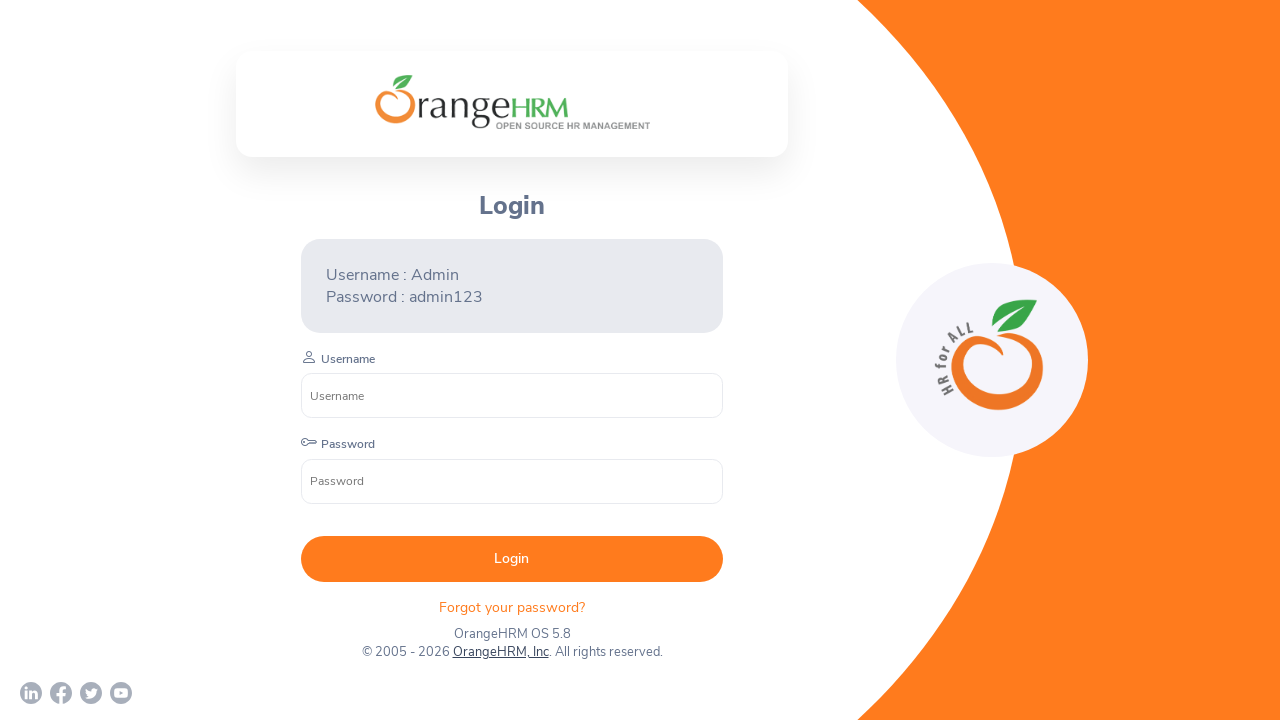